Tests JavaScript prompt dialog by clicking the prompt button and handling the prompt

Starting URL: https://the-internet.herokuapp.com/javascript_alerts

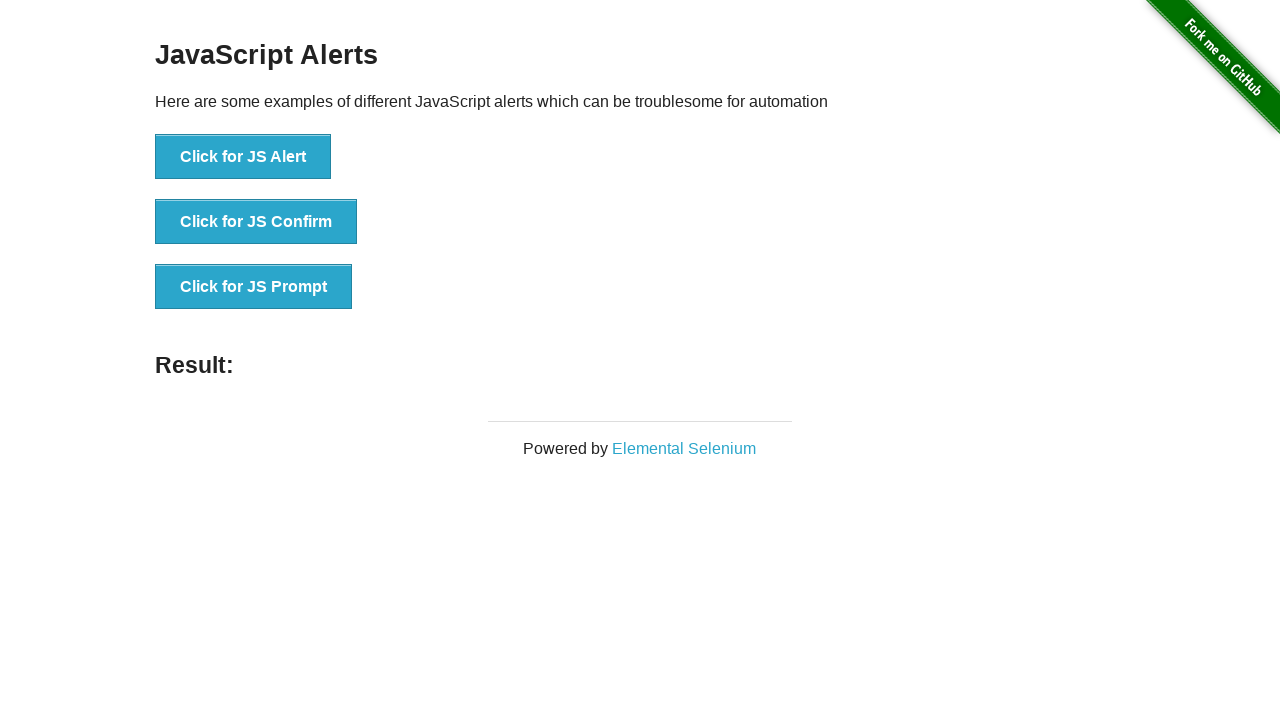

Clicked the JavaScript prompt button at (254, 287) on button[onclick='jsPrompt()']
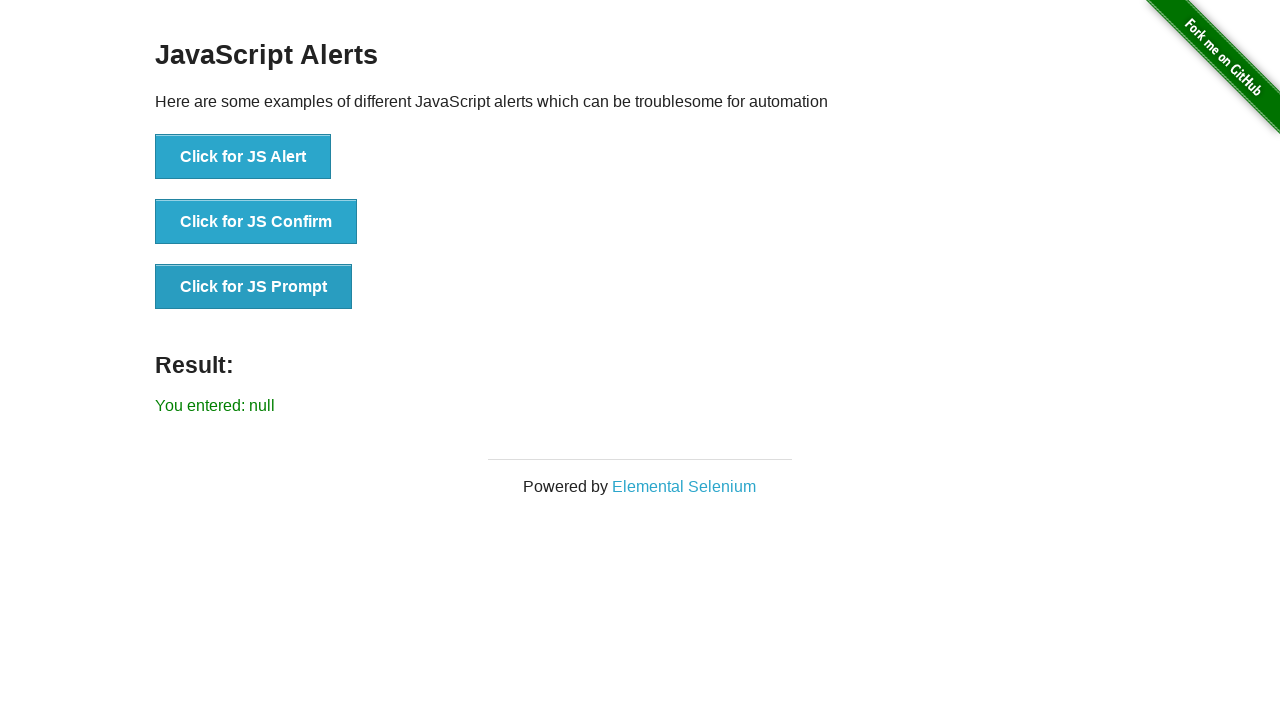

Set up dialog handler to accept prompt with 'Test input text'
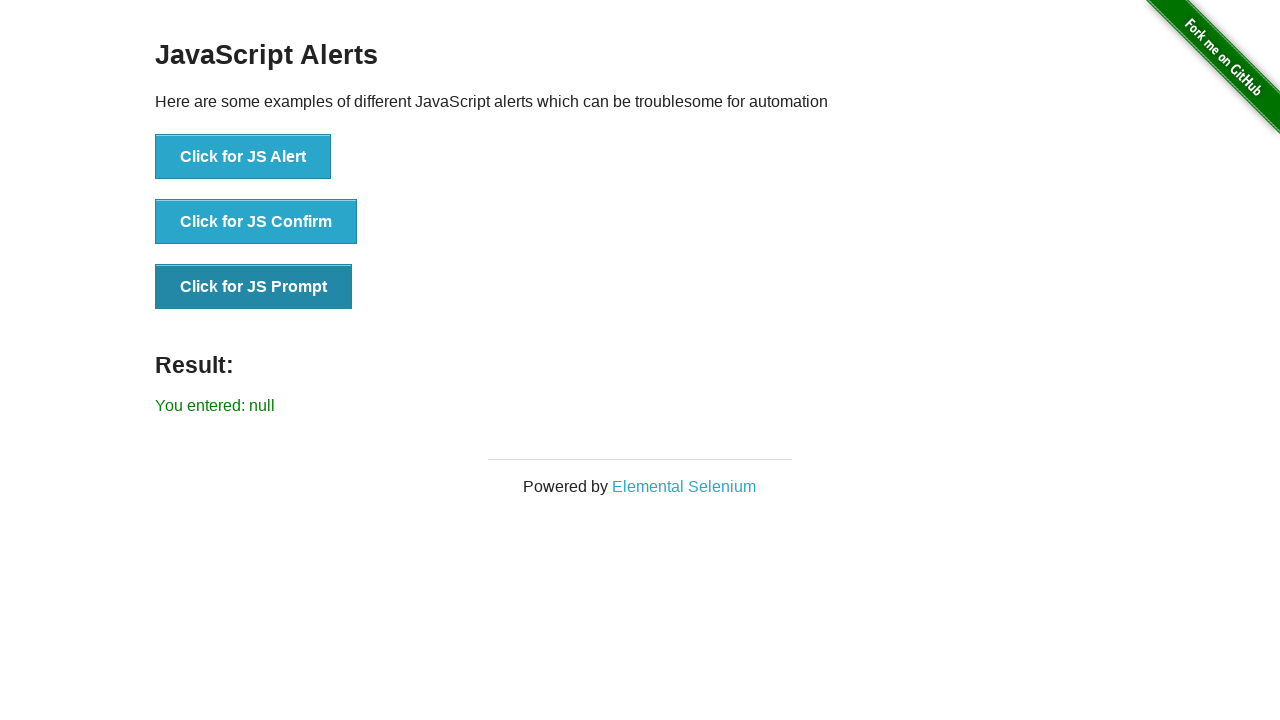

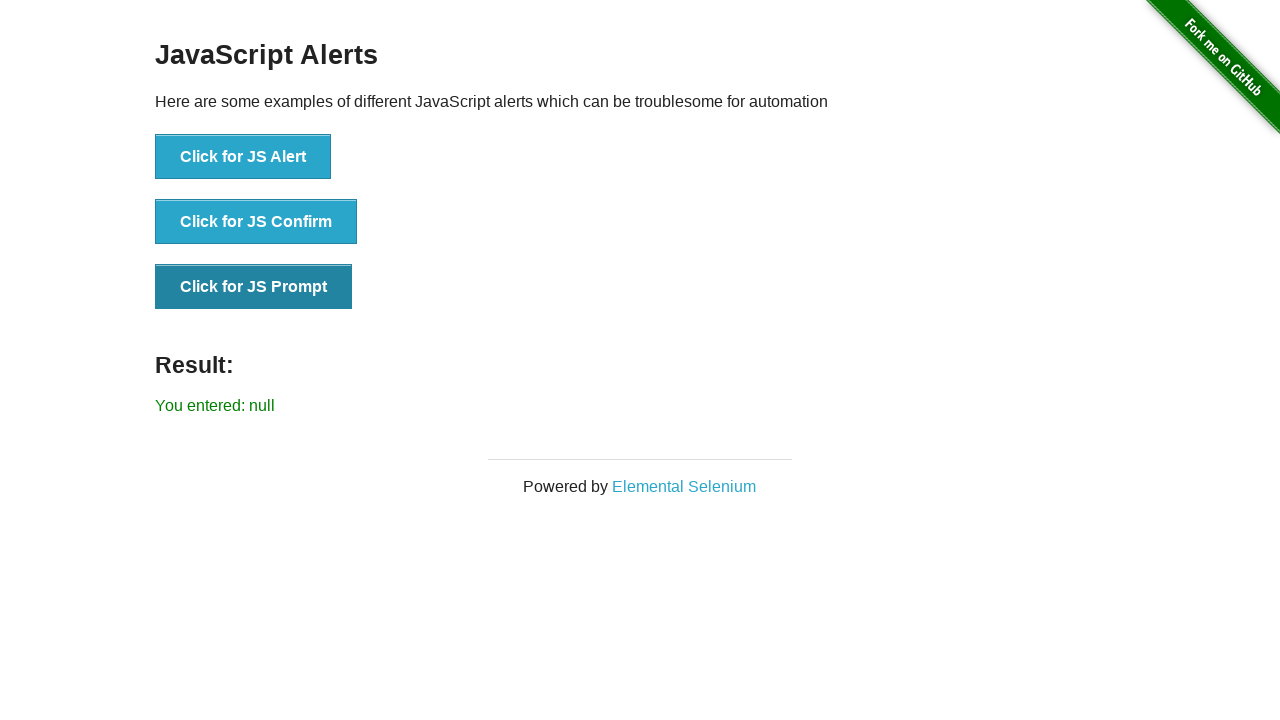